Navigates to the training support website and clicks on the About Us link to verify navigation

Starting URL: https://v1.training-support.net

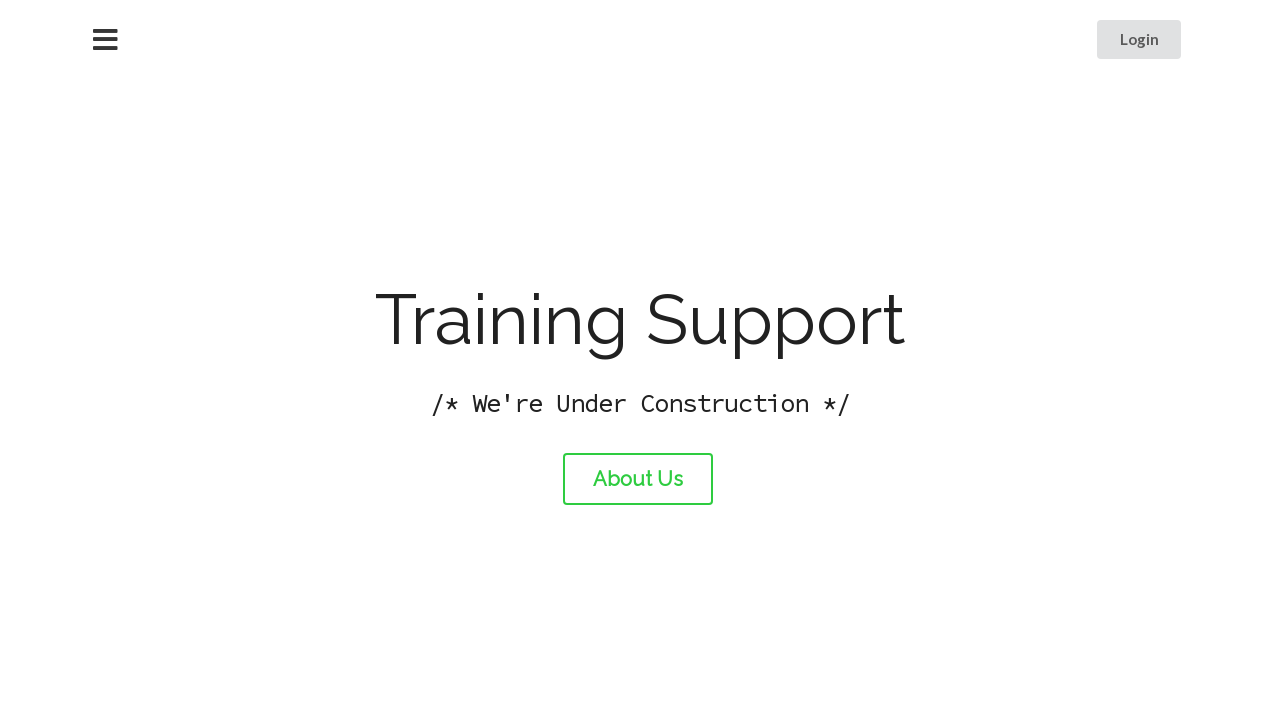

Navigated to training support website at https://v1.training-support.net
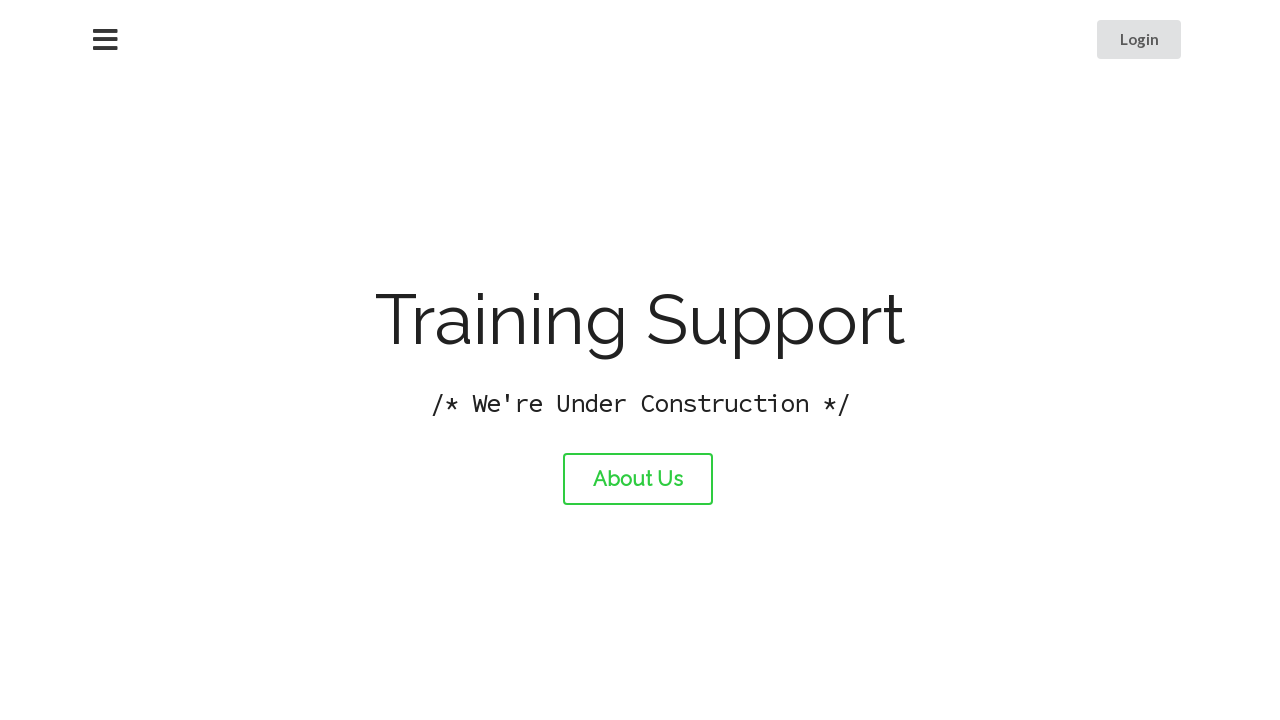

Clicked on About Us link at (638, 479) on xpath=//a[text()='About Us']
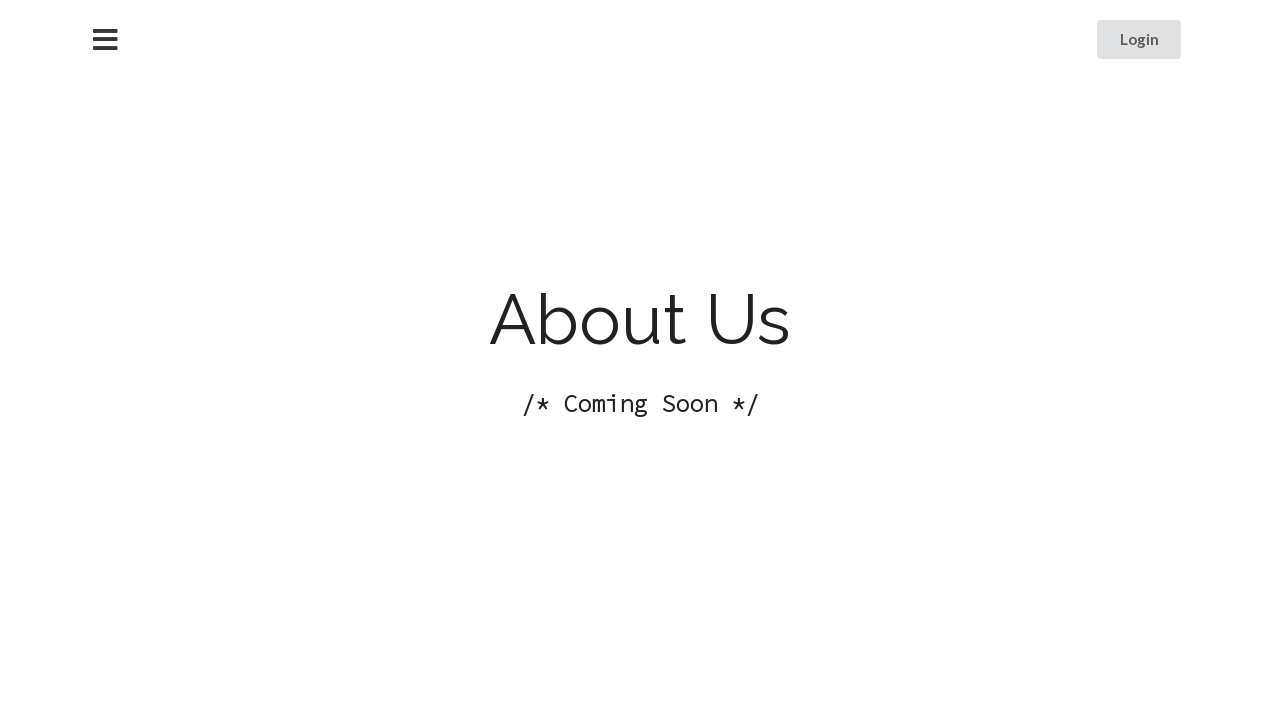

About Us page loaded successfully
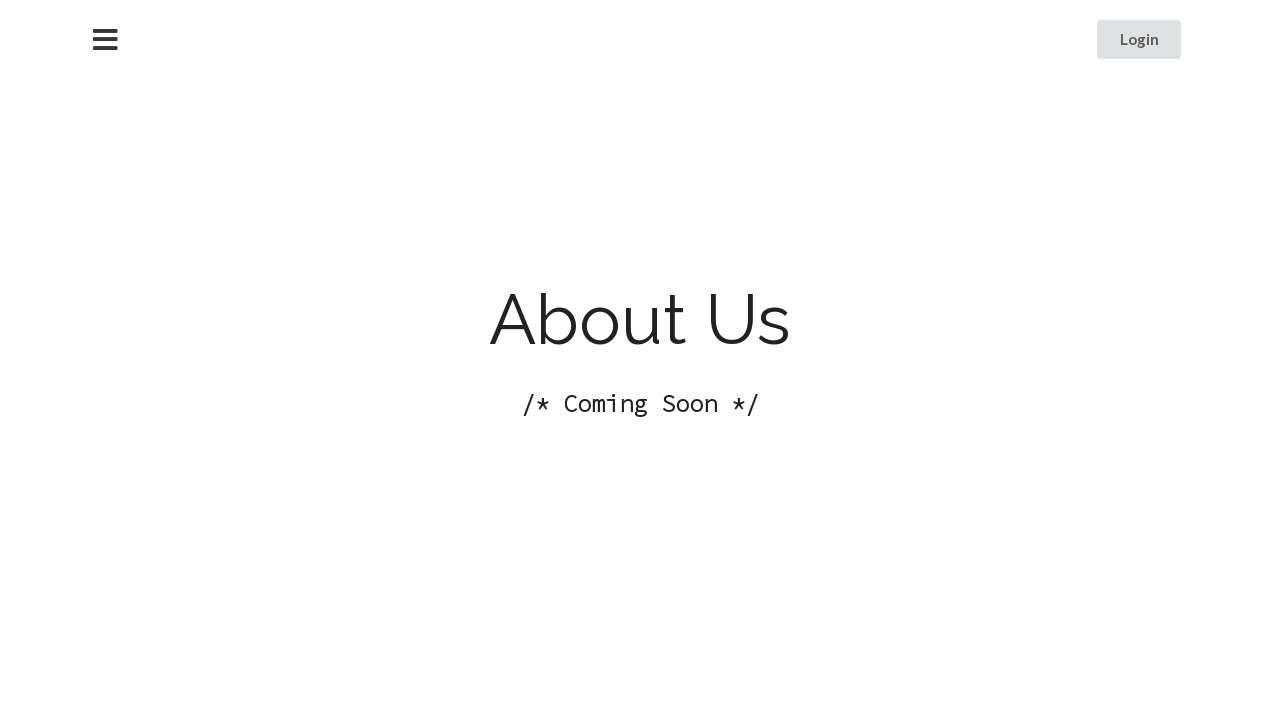

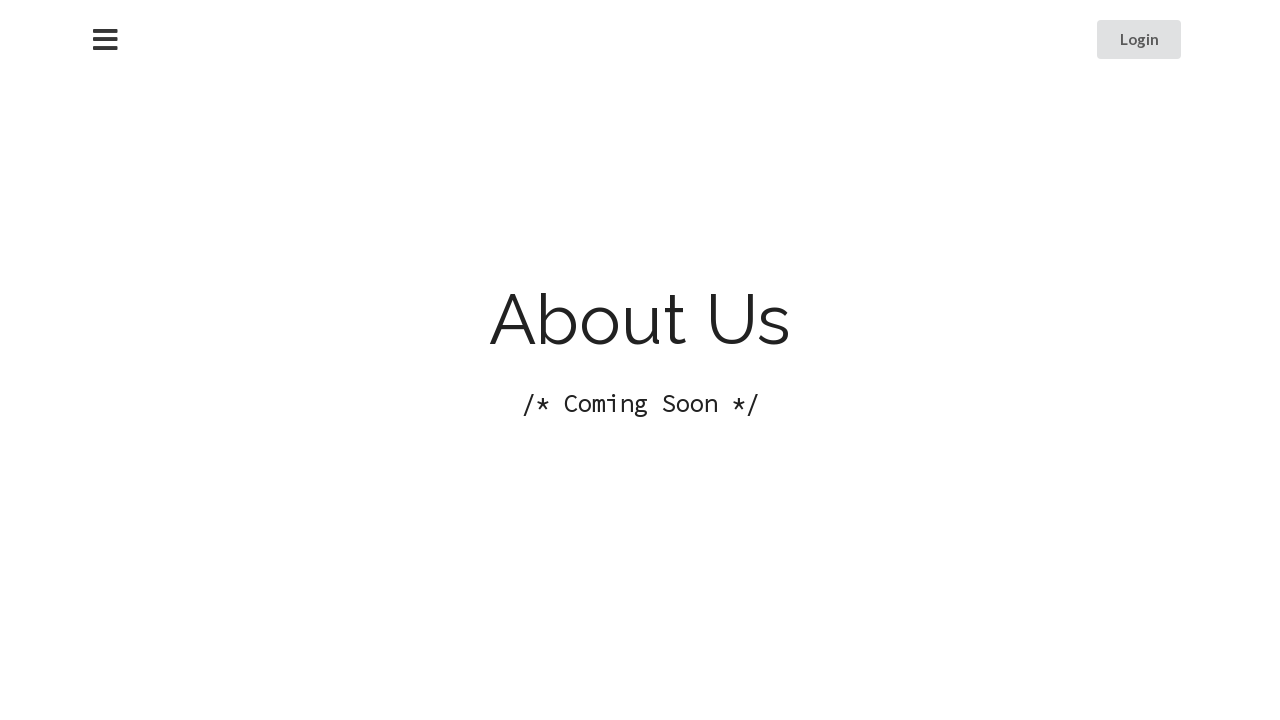